Tests hover functionality by moving mouse over the first avatar figure element to reveal hidden caption text

Starting URL: https://the-internet.herokuapp.com/hovers

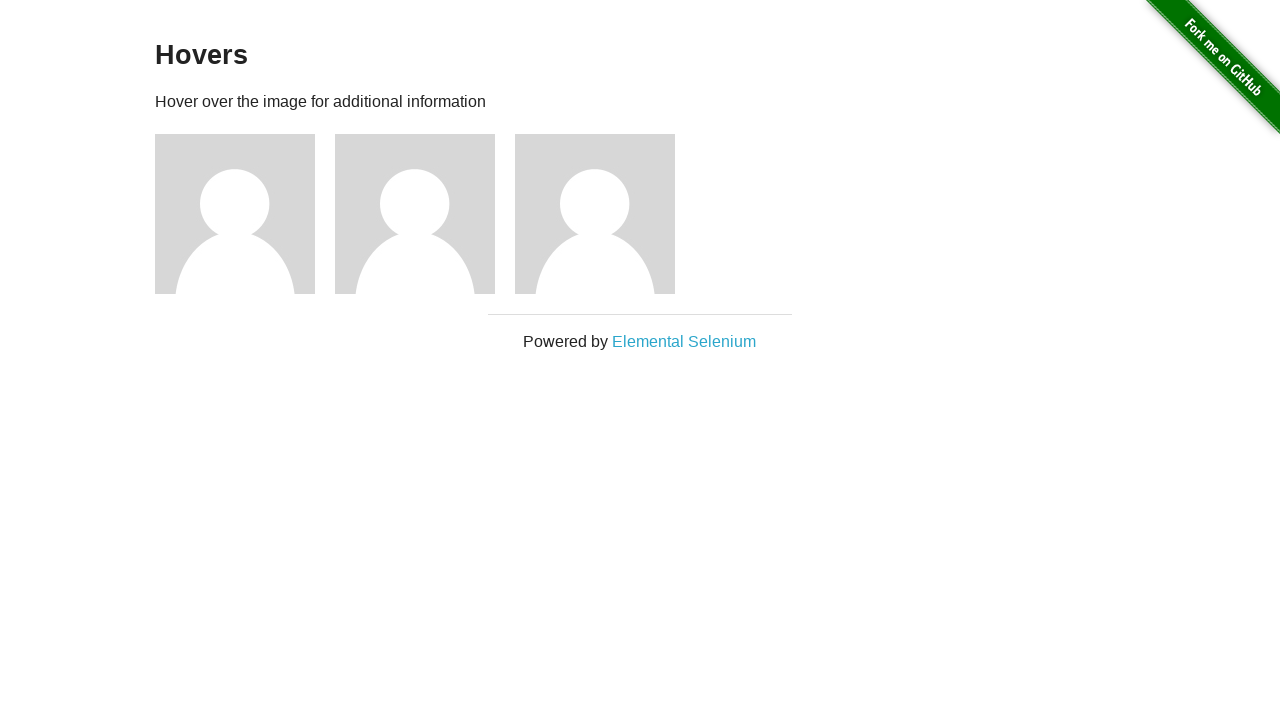

Located the first avatar figure element
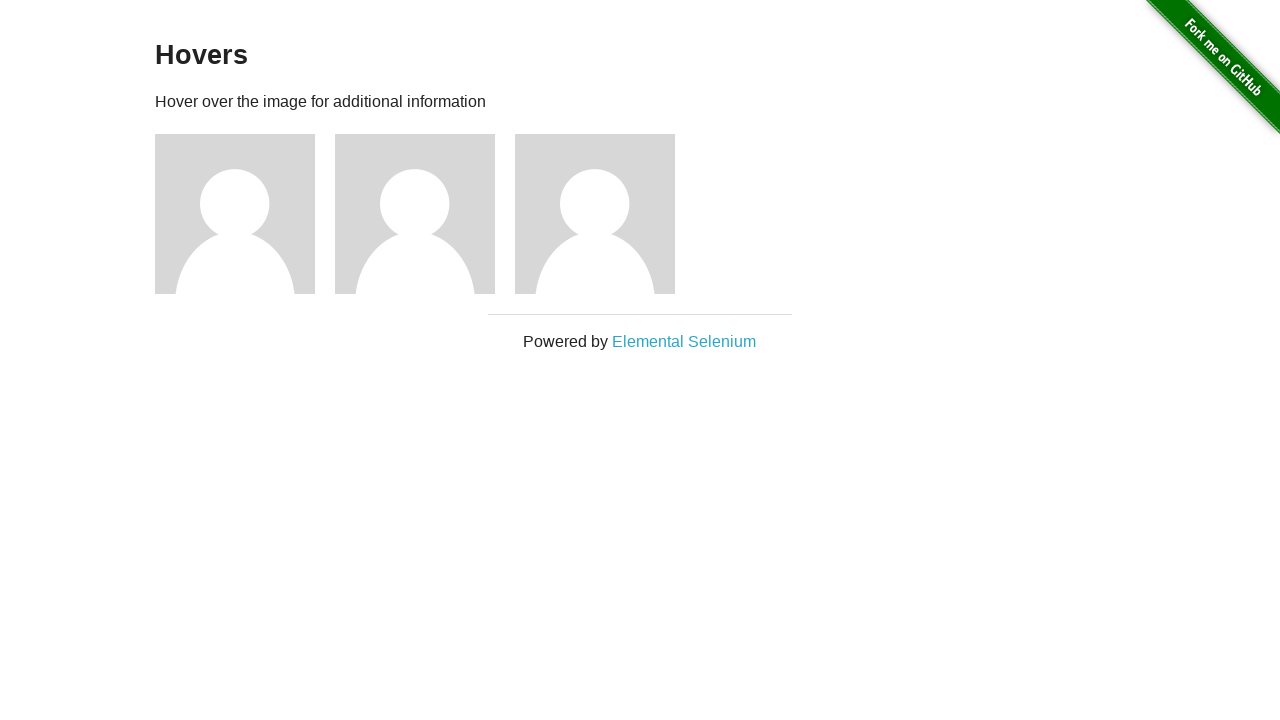

Hovered over the first avatar figure to reveal hidden caption at (245, 214) on (//div[@class='figure'])[1]
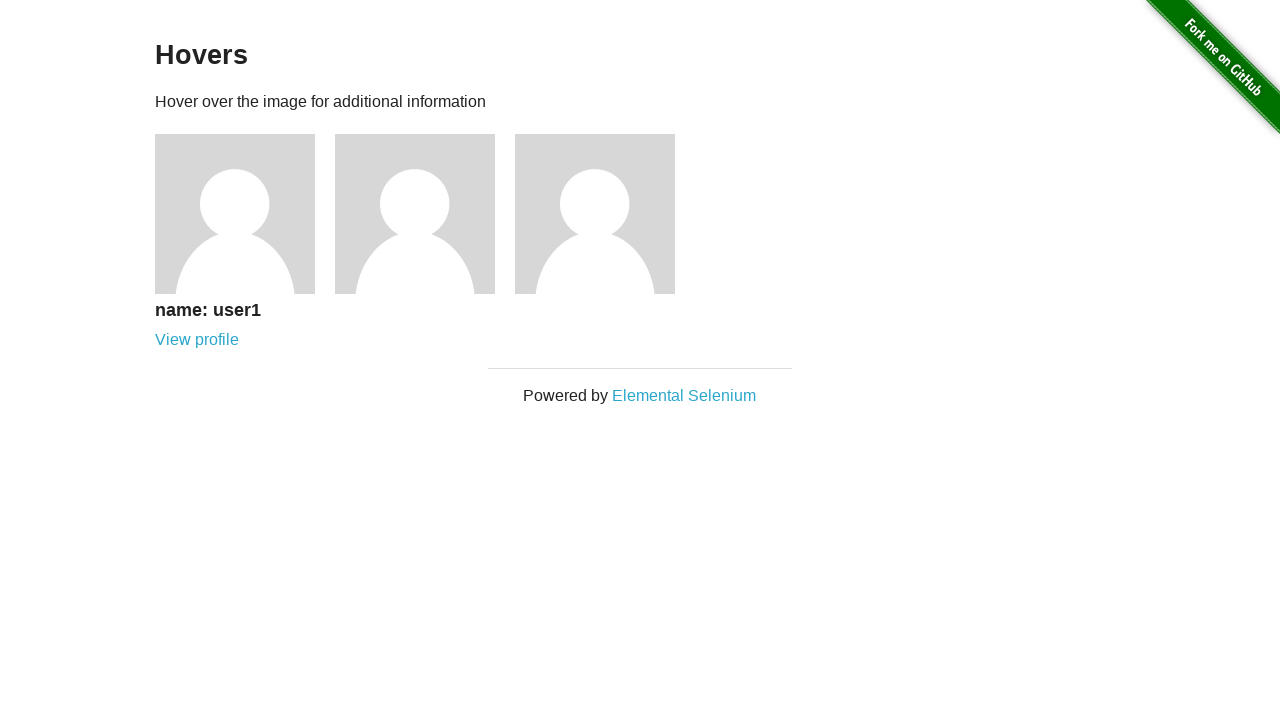

Caption text became visible after hover
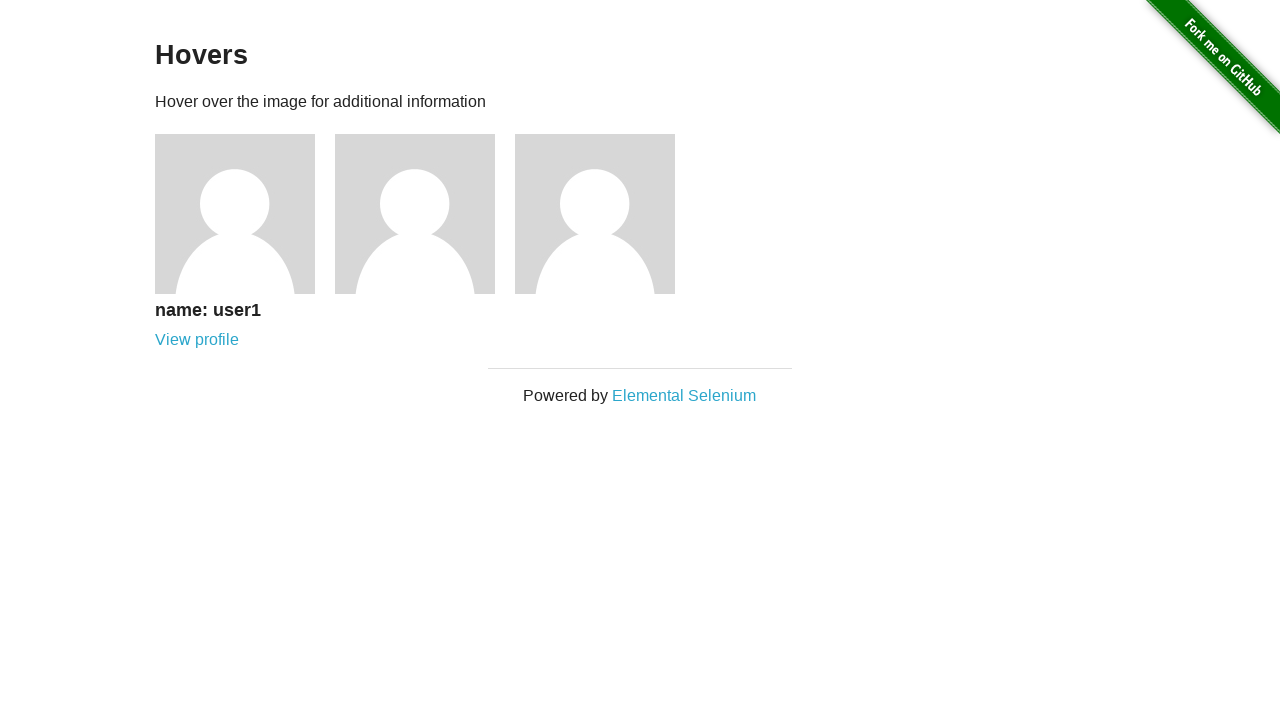

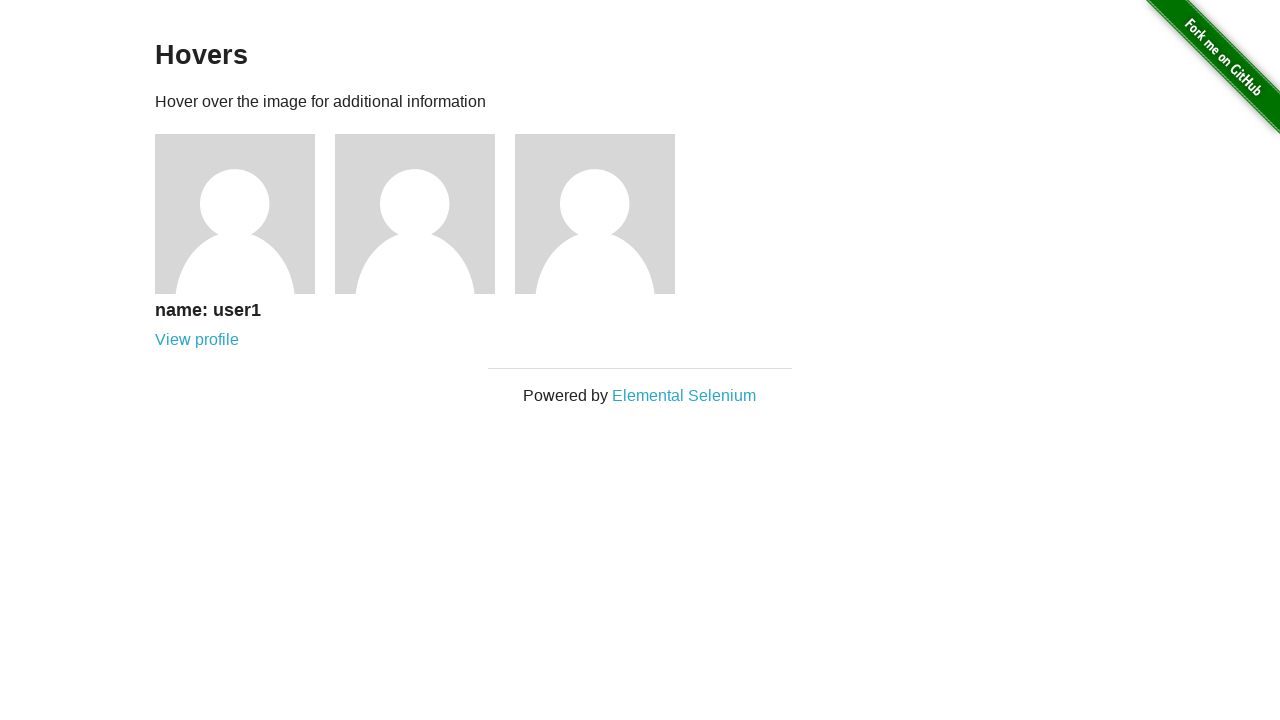